Tests passenger dropdown functionality by opening the passenger selection dropdown, incrementing the adult passenger count 4 times, and then closing the dropdown.

Starting URL: http://rahulshettyacademy.com/dropdownsPractise/

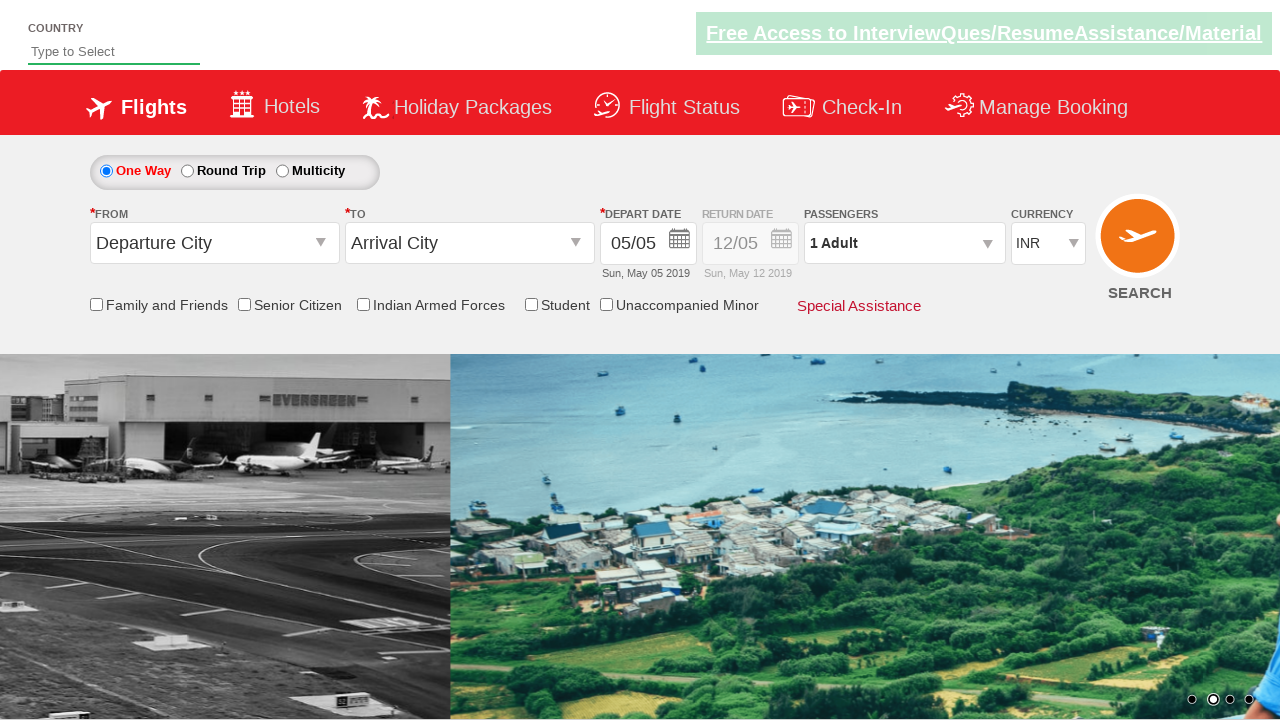

Clicked passenger dropdown to open passenger selection at (904, 243) on #divpaxinfo
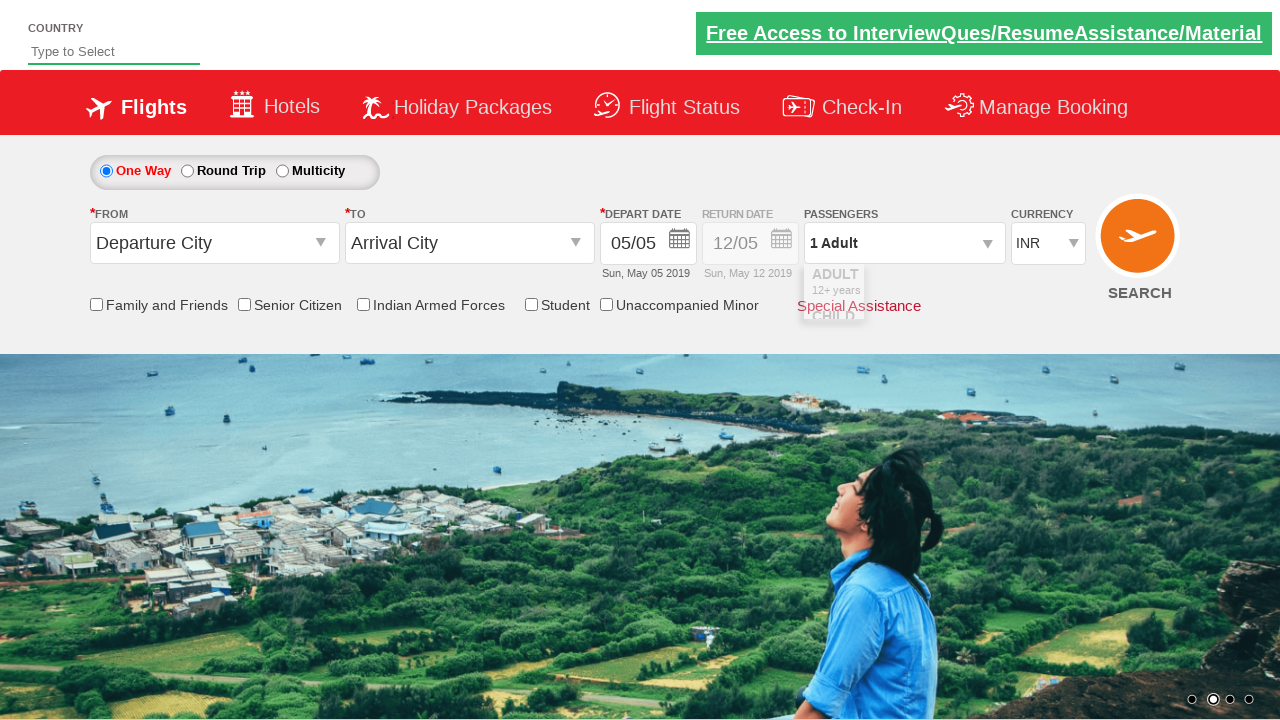

Waited for dropdown to become visible
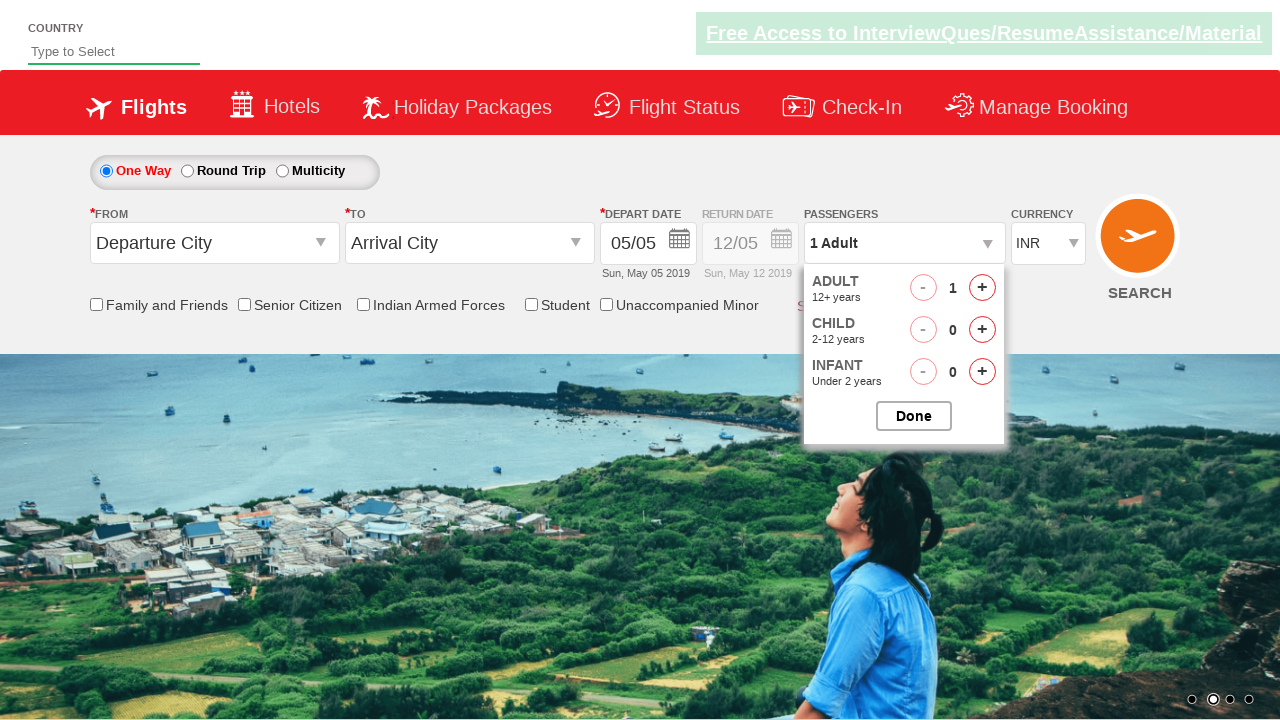

Incremented adult passenger count (increment 1 of 4) at (982, 288) on #hrefIncAdt
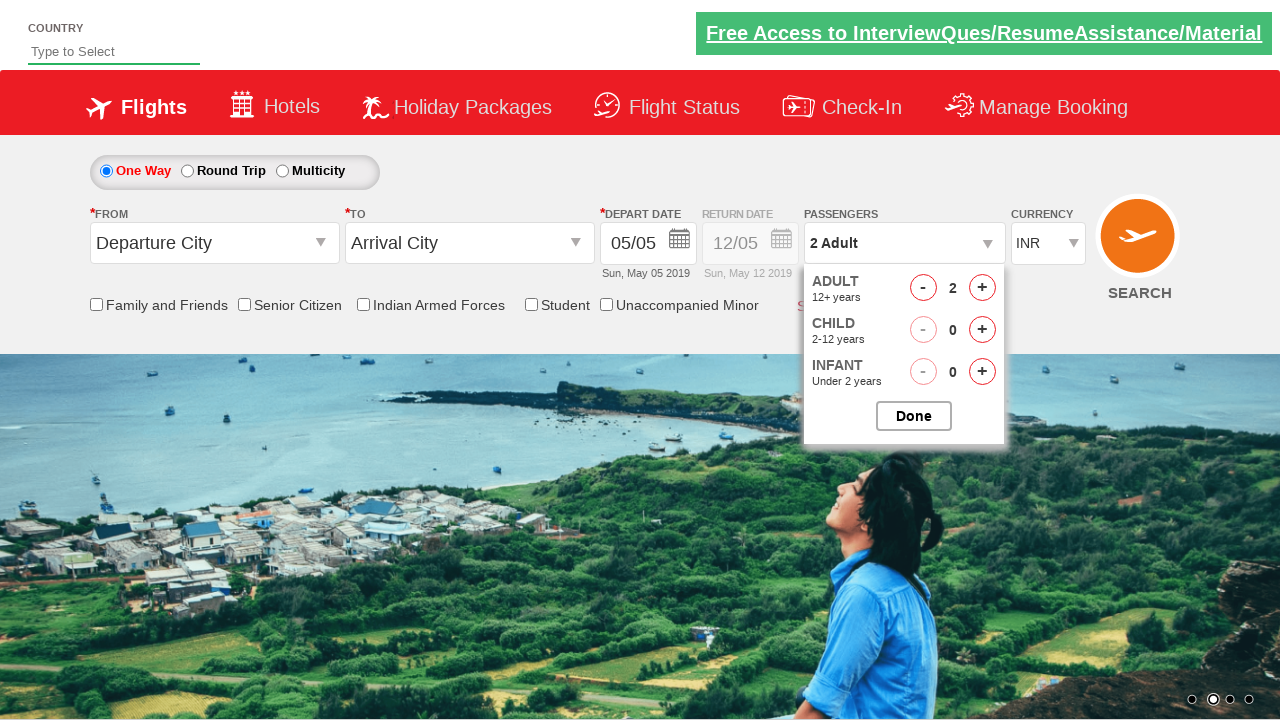

Incremented adult passenger count (increment 2 of 4) at (982, 288) on #hrefIncAdt
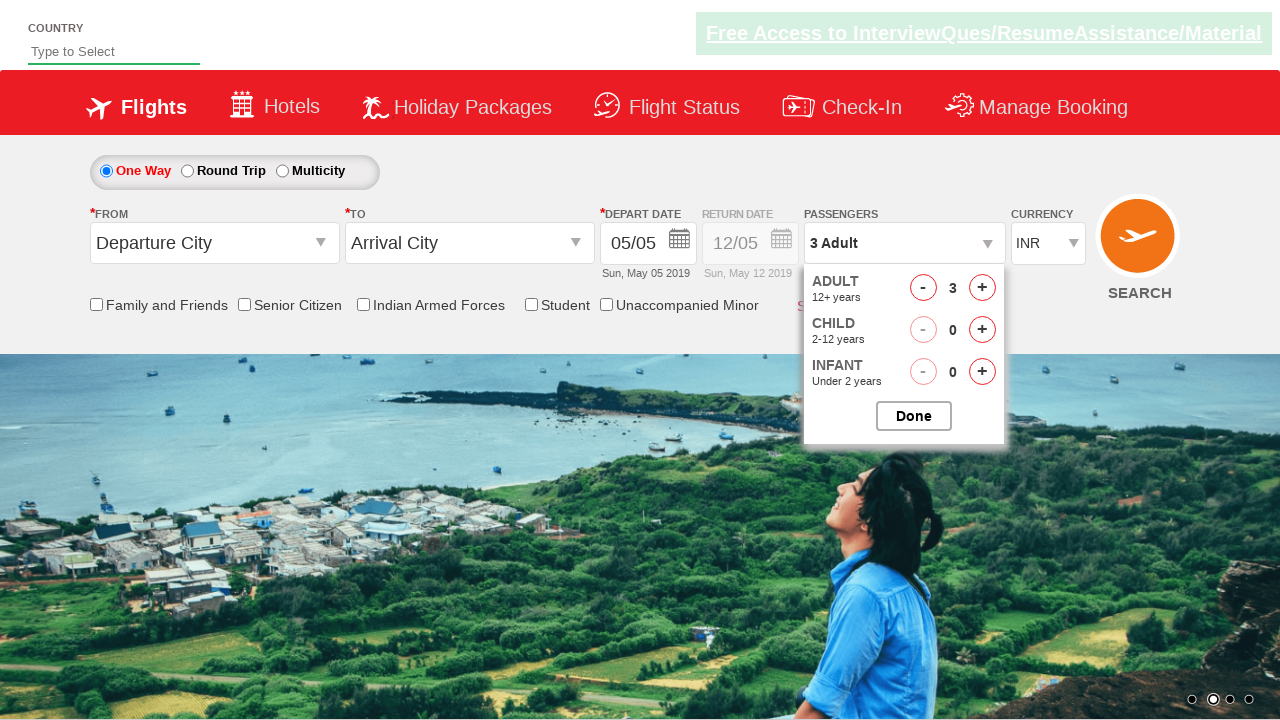

Incremented adult passenger count (increment 3 of 4) at (982, 288) on #hrefIncAdt
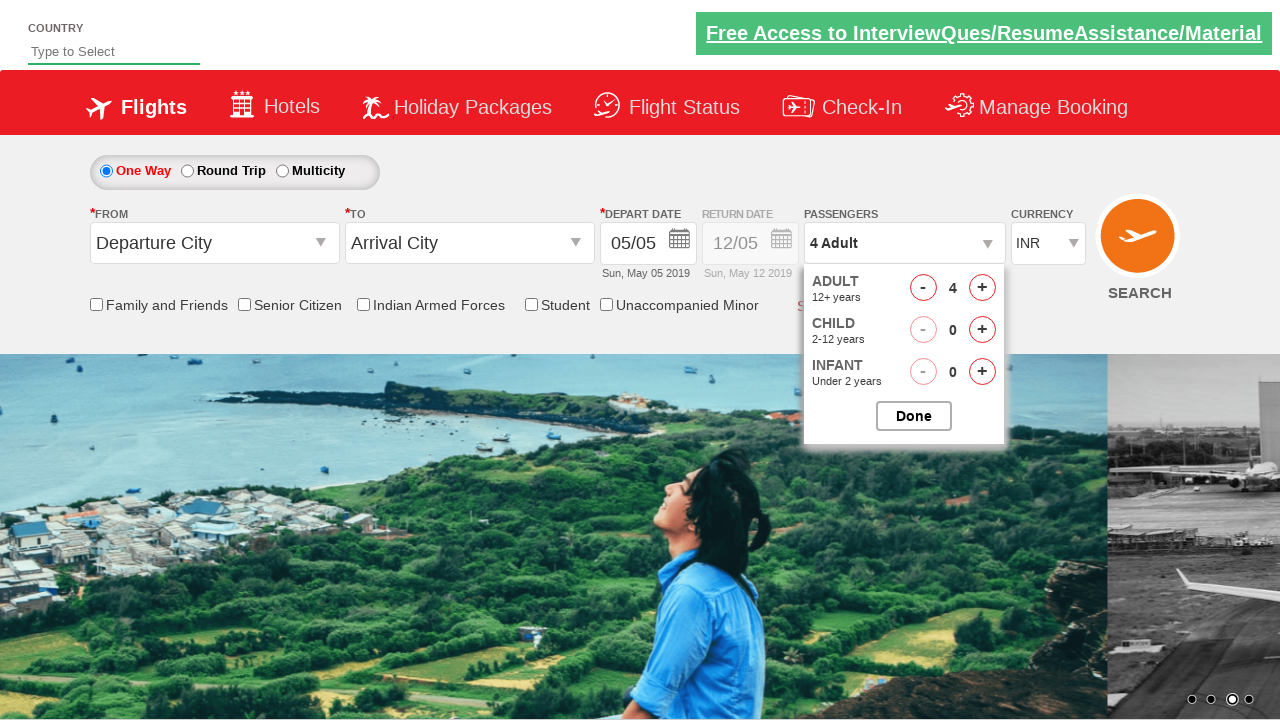

Incremented adult passenger count (increment 4 of 4) at (982, 288) on #hrefIncAdt
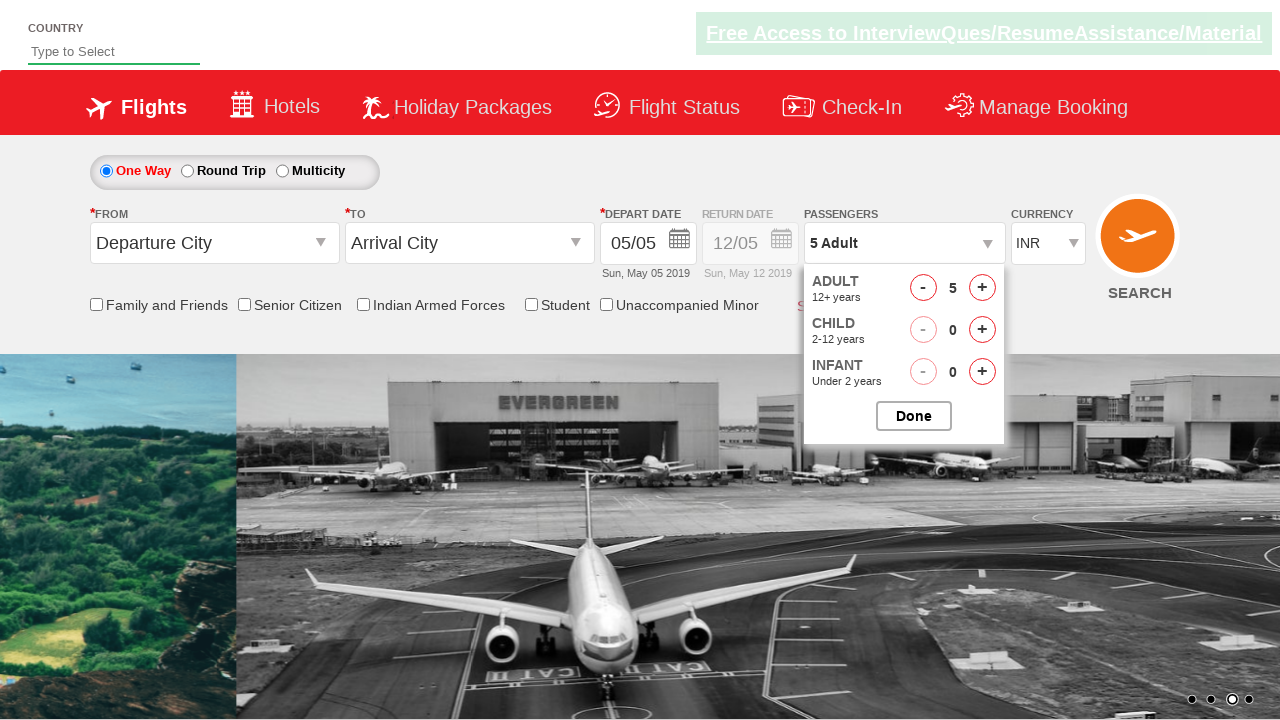

Clicked close button to close passenger options dropdown at (914, 416) on #btnclosepaxoption
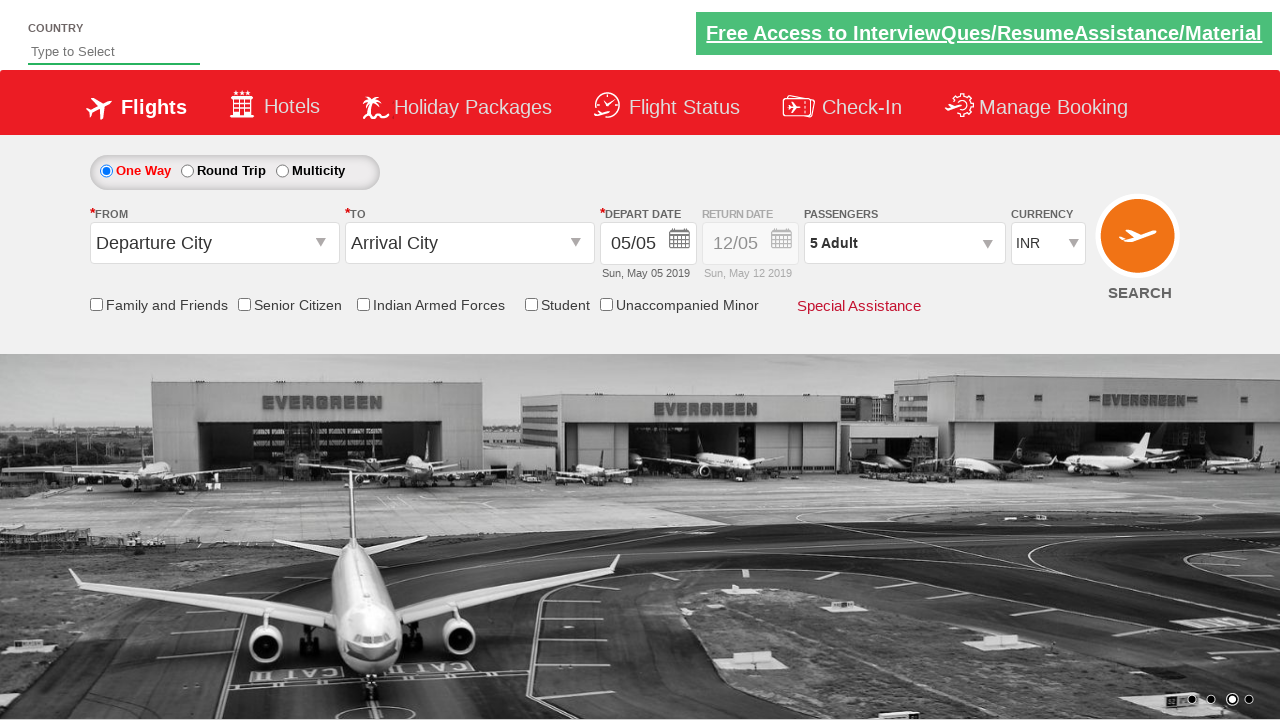

Waited for passenger dropdown to fully close
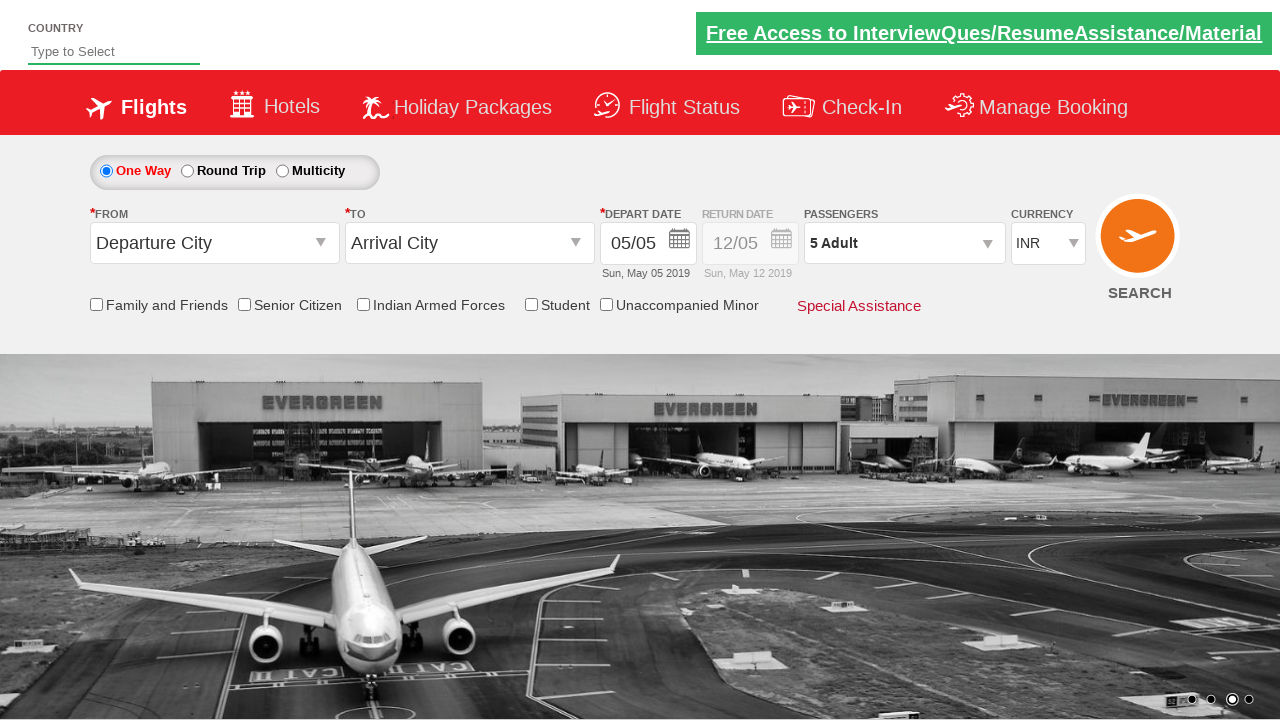

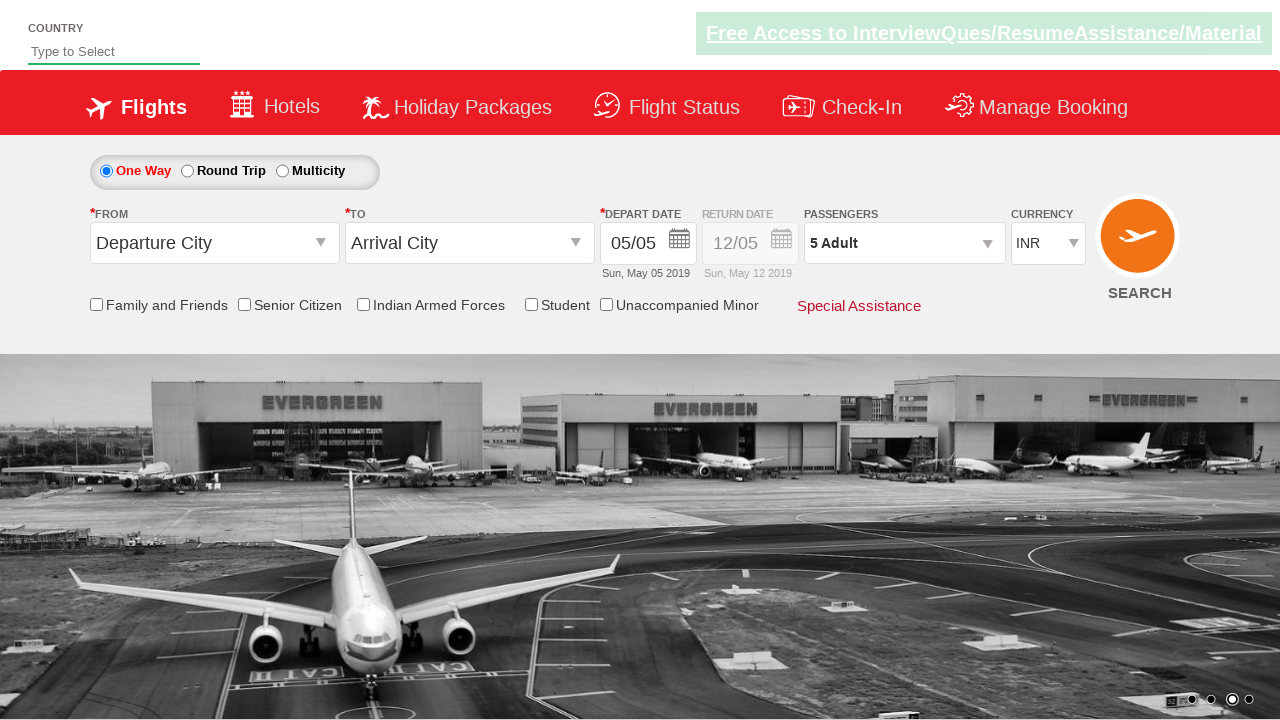